Navigates to a DataTables editor example page and clicks the edit button for a specific row based on the person's name

Starting URL: https://editor.datatables.net/examples/simple/inTableControls.html

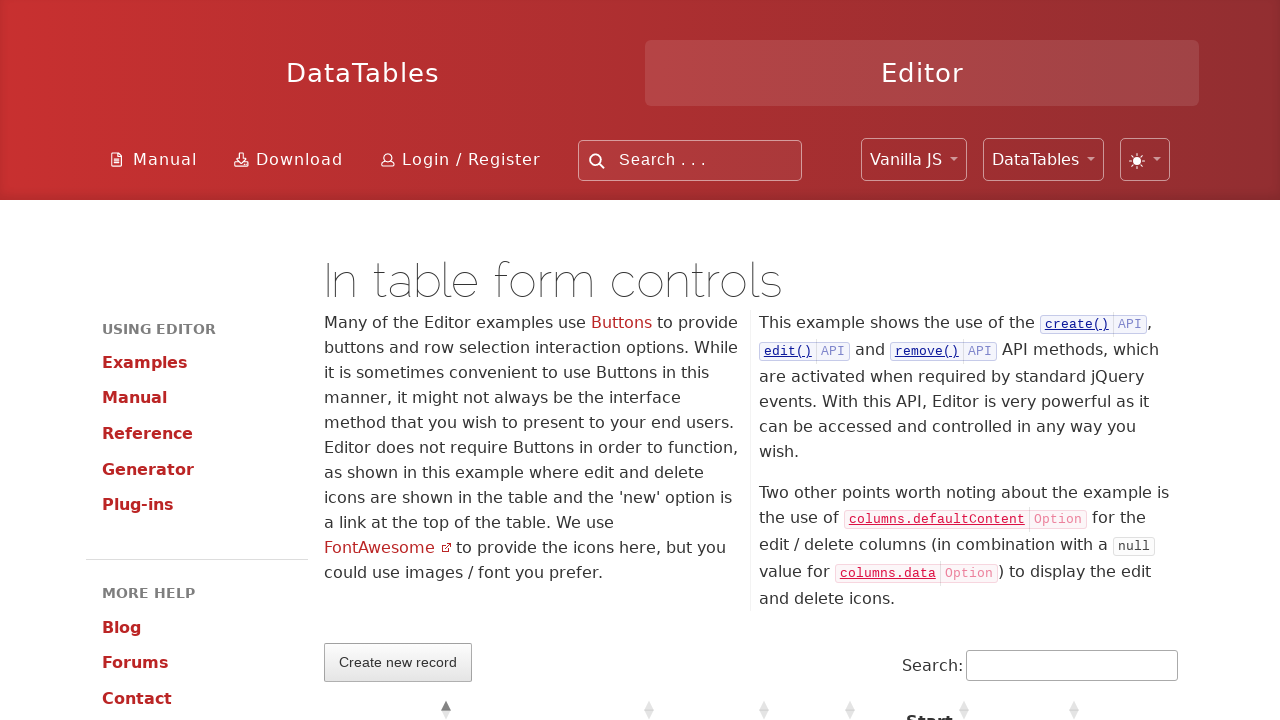

Navigated to DataTables editor example page
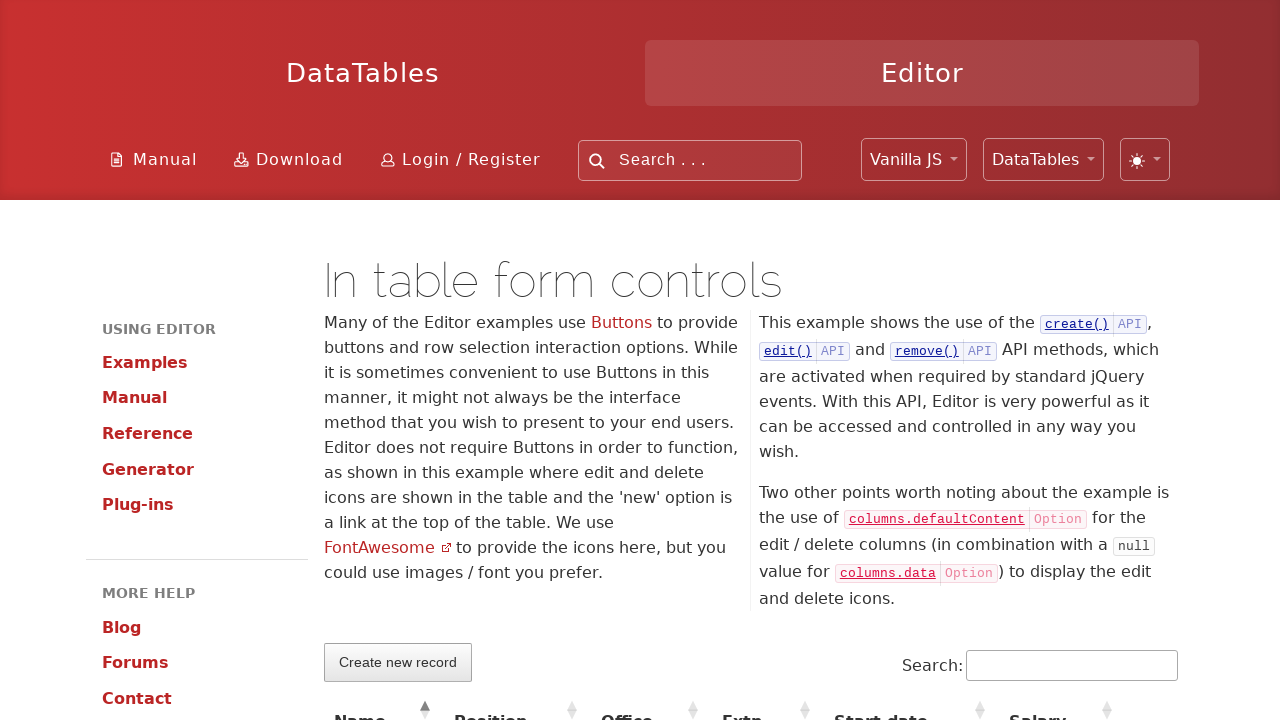

Clicked the edit button for Ashton Cox's row at (1114, 361) on xpath=//tr[td[text()='Ashton Cox']]//i[contains(@class,'pencil')]
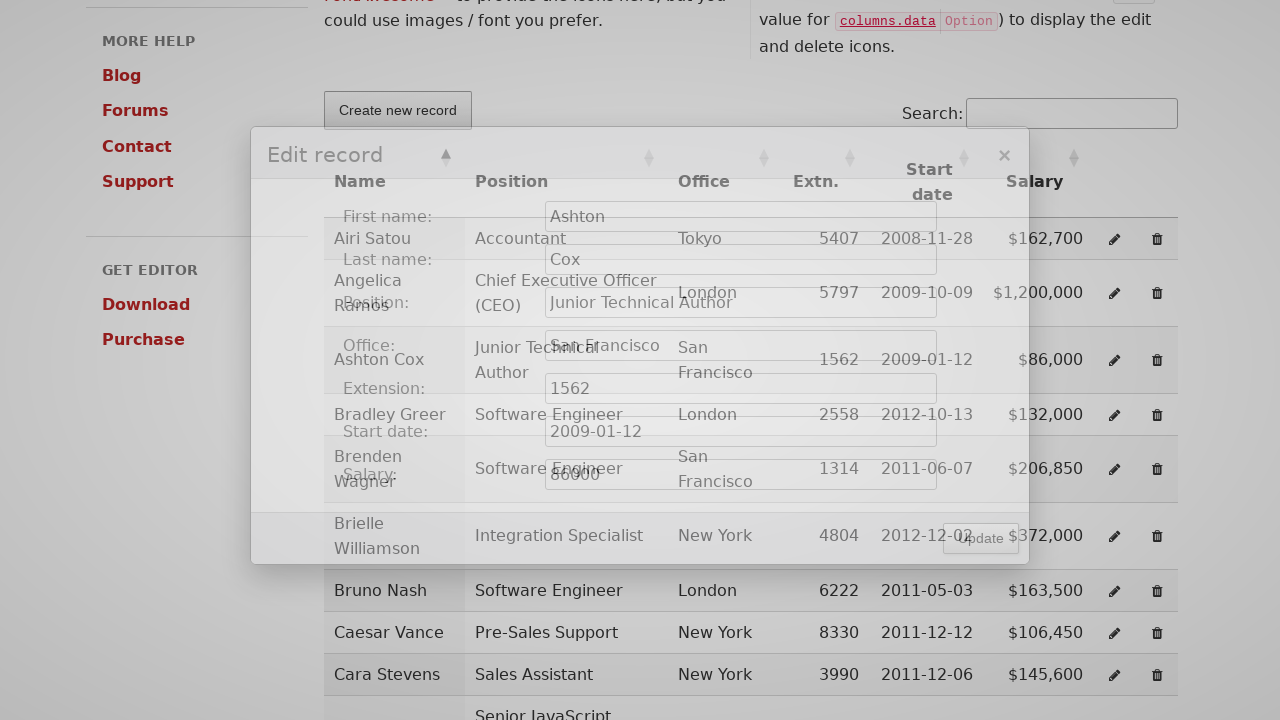

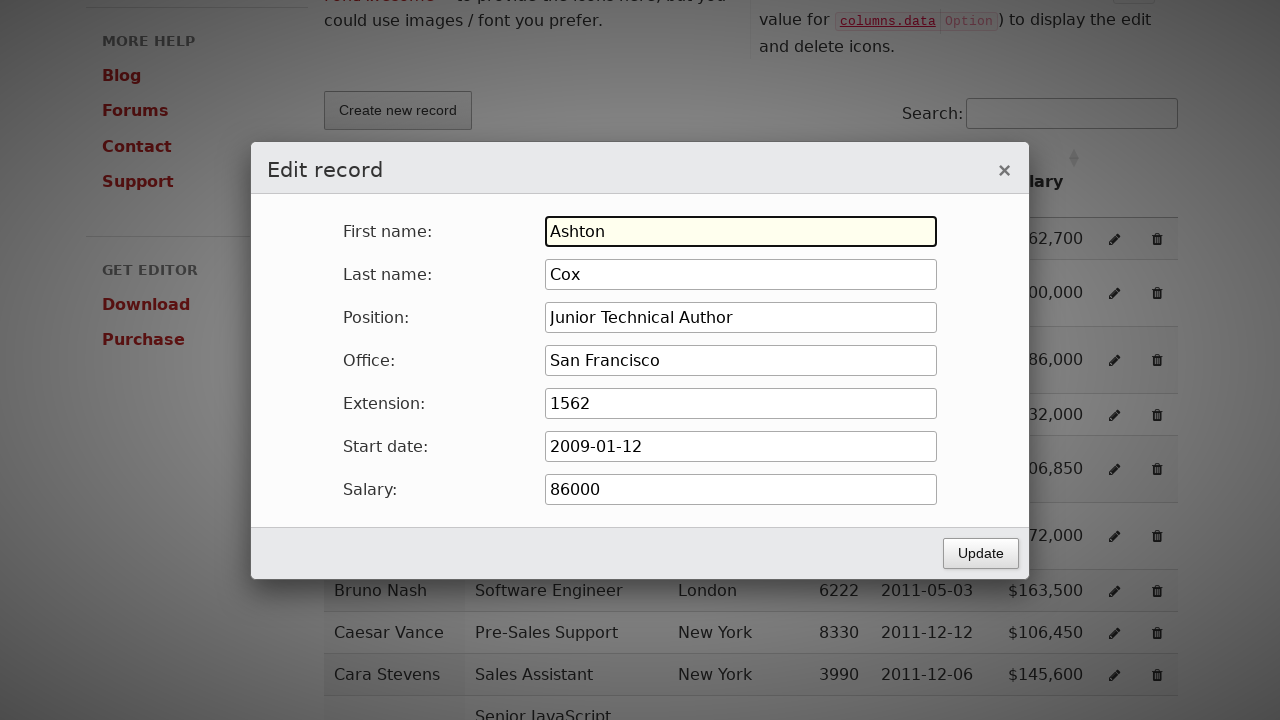